Tests opting out of A/B tests by verifying initial A/B test state, adding an opt-out cookie, refreshing the page, and verifying the opt-out state.

Starting URL: http://the-internet.herokuapp.com/abtest

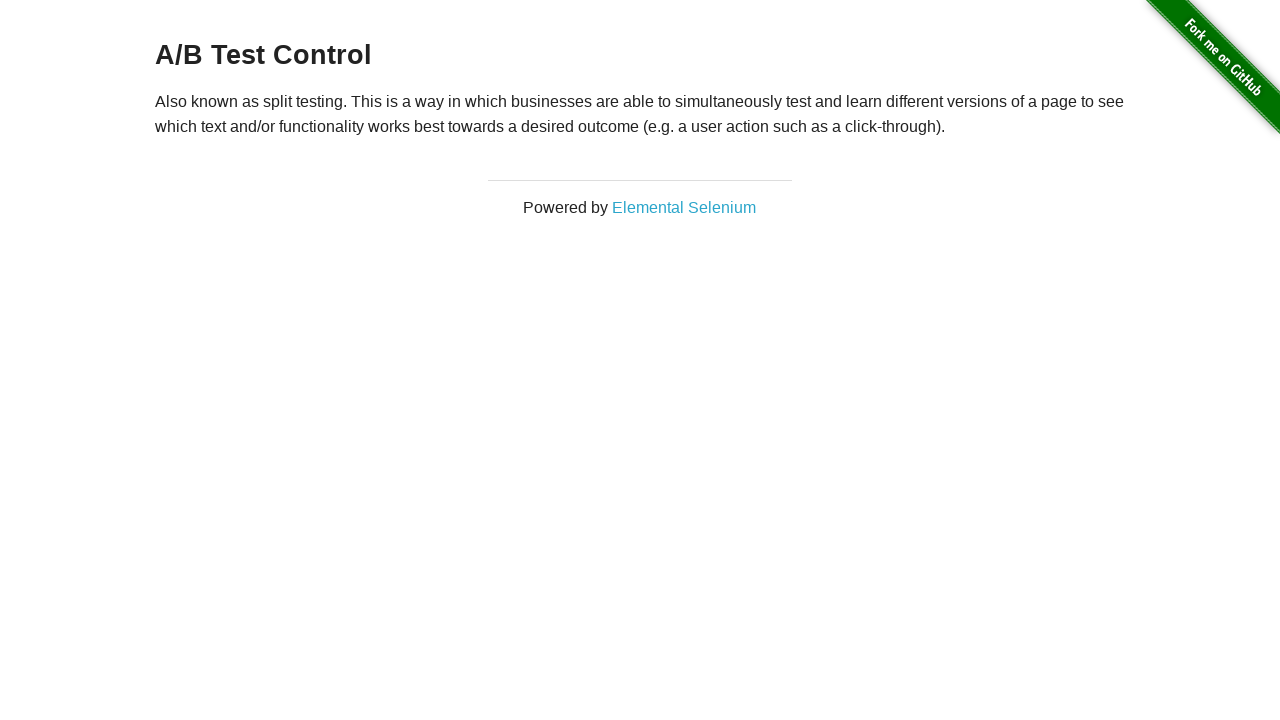

Located h3 heading element
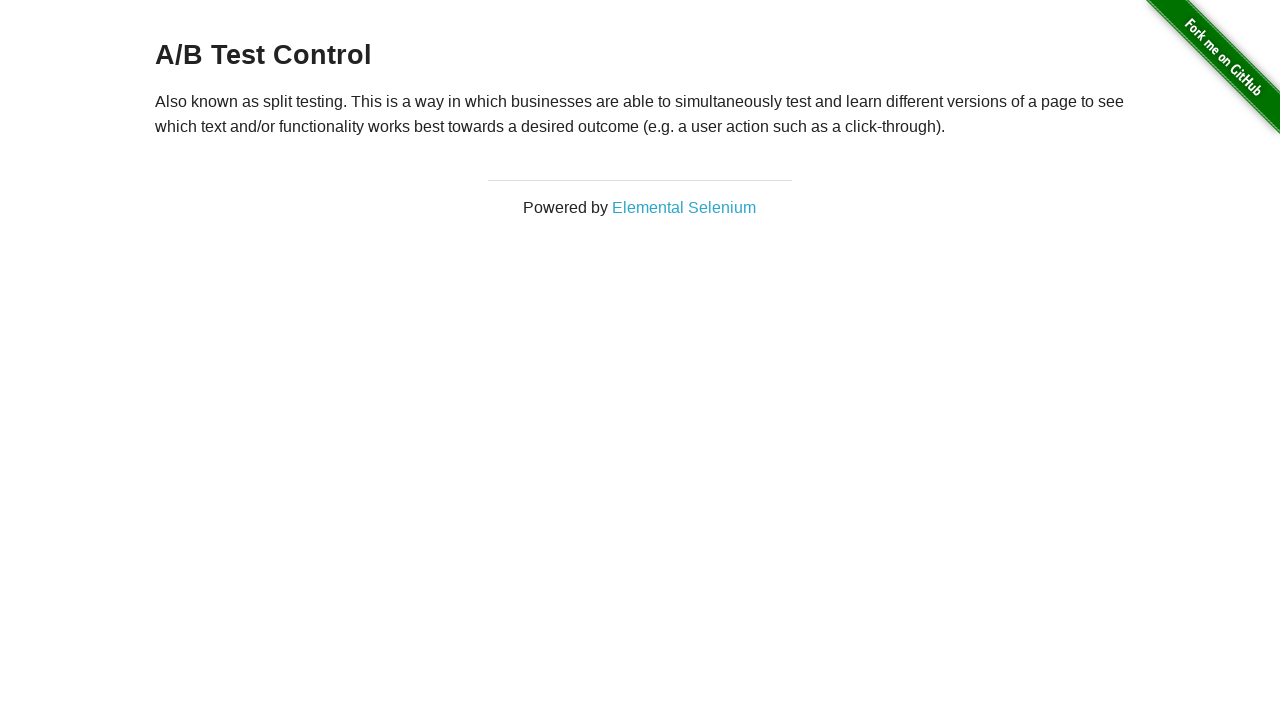

Retrieved heading text: A/B Test Control
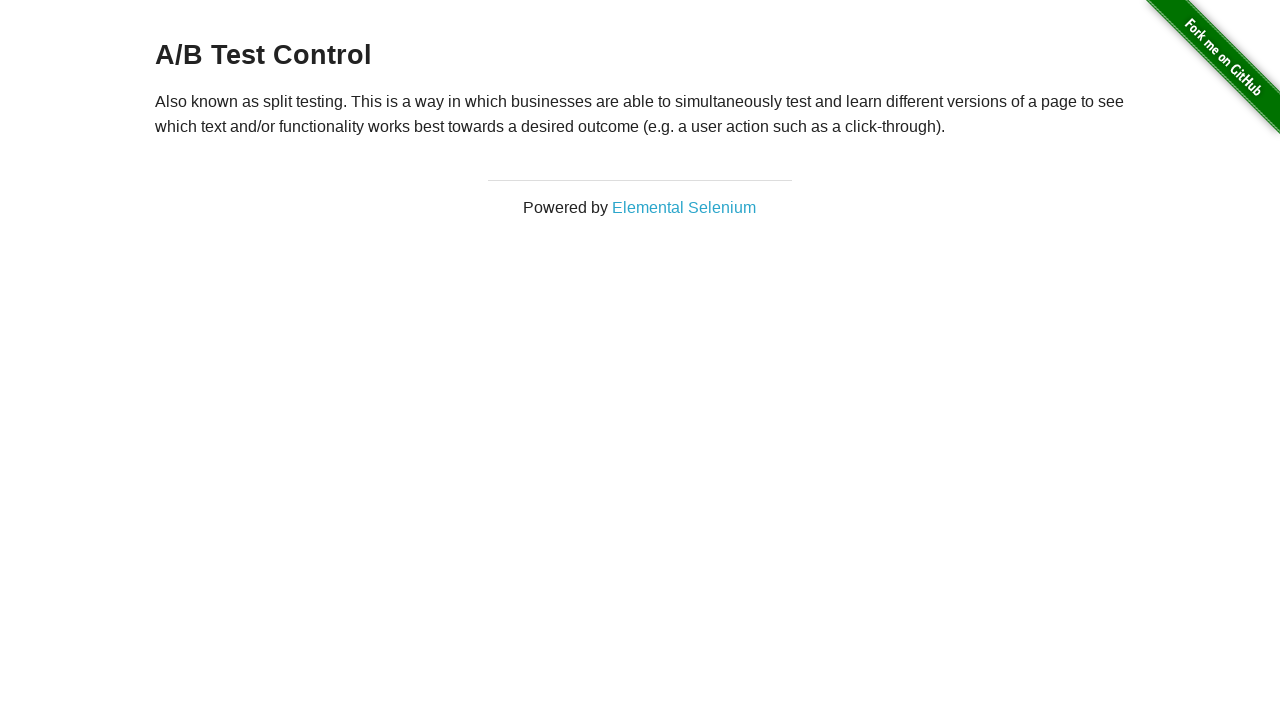

Verified initial A/B test state with valid heading
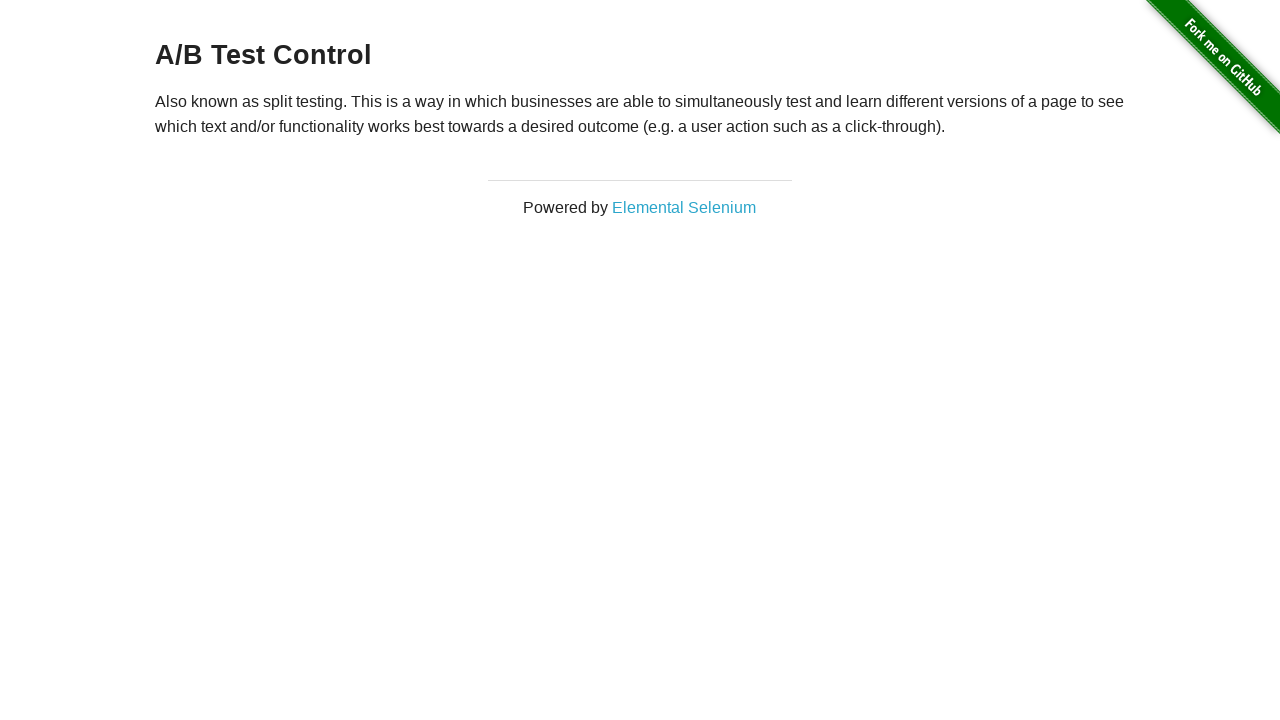

Added optimizelyOptOut cookie to context
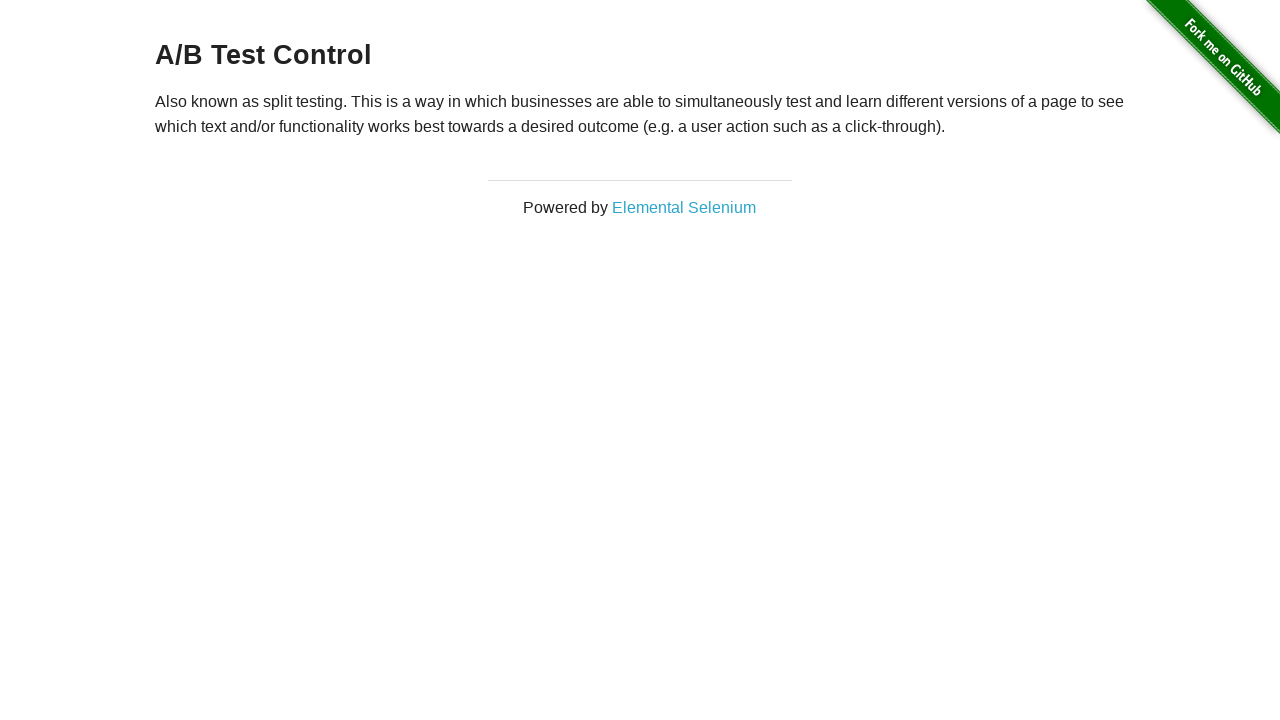

Reloaded page to apply opt-out cookie
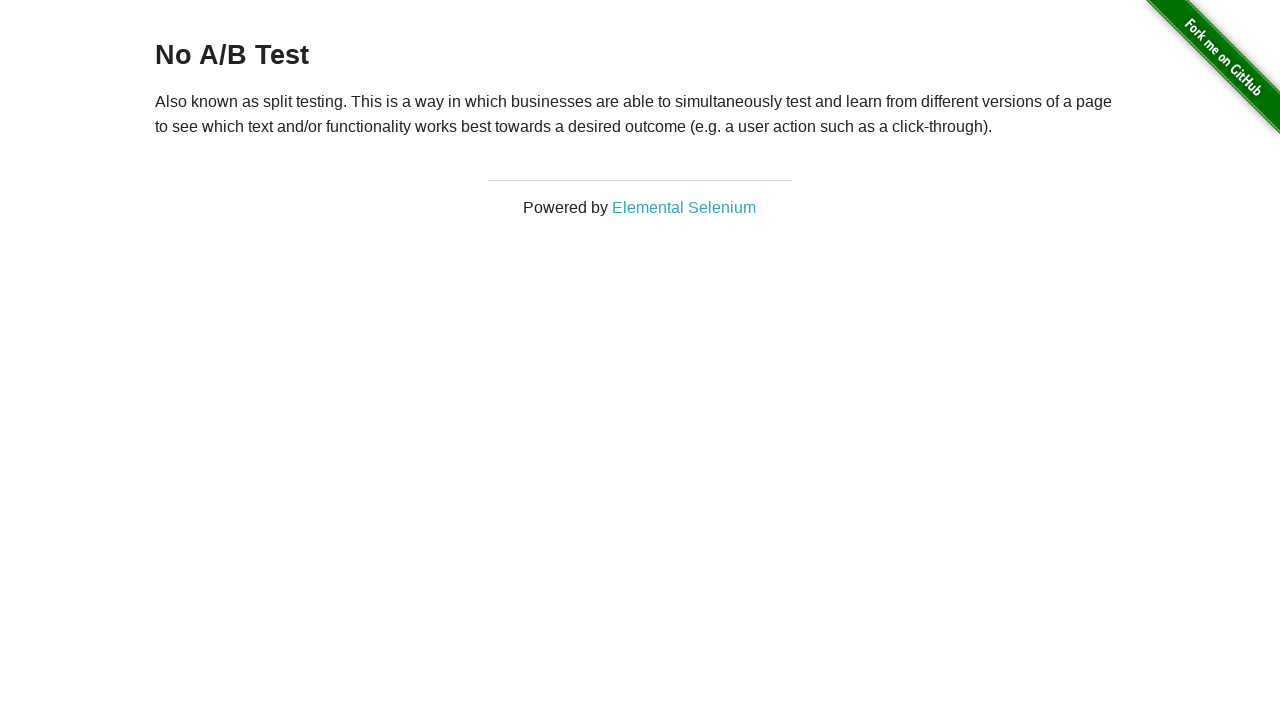

Retrieved heading text after page reload: No A/B Test
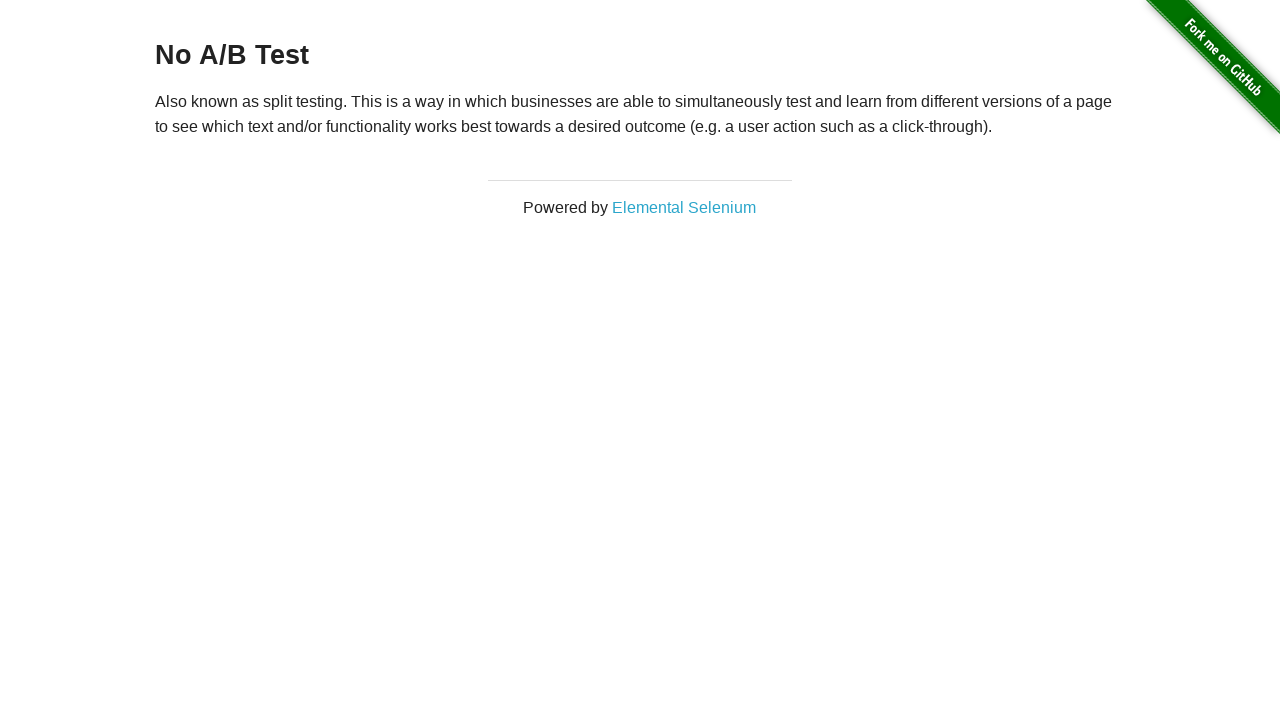

Verified opt-out state - no longer in A/B test
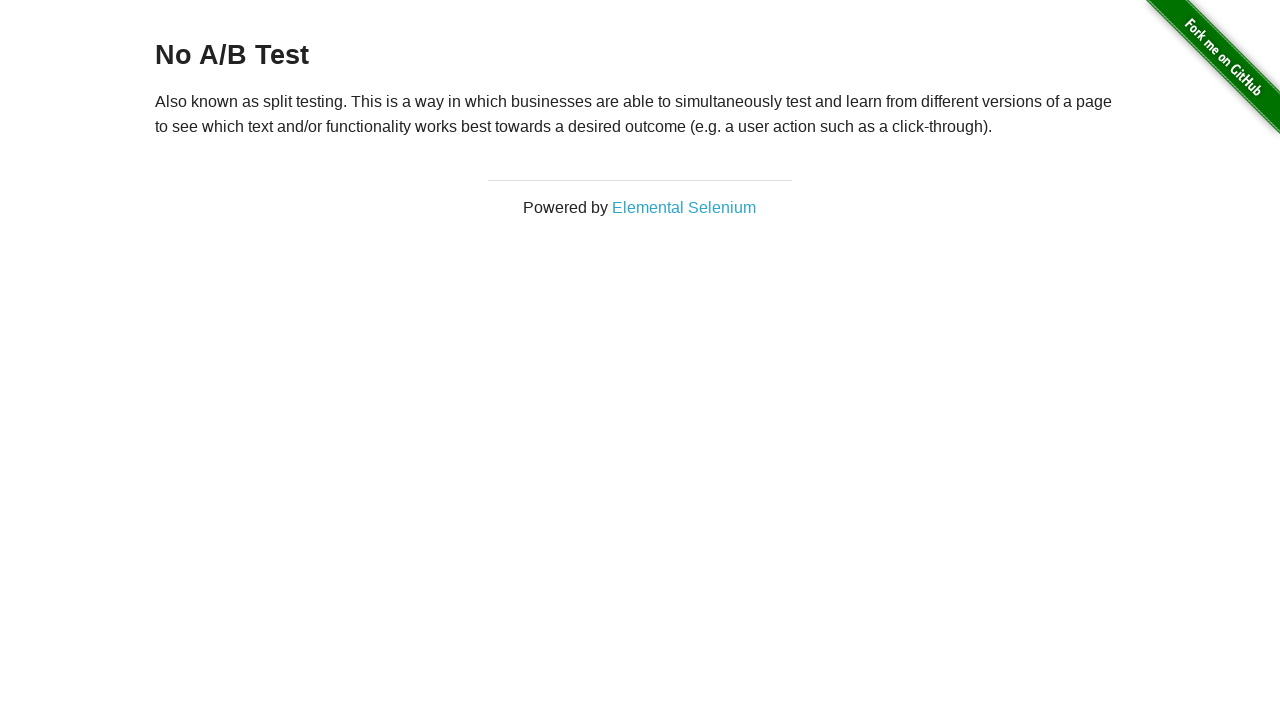

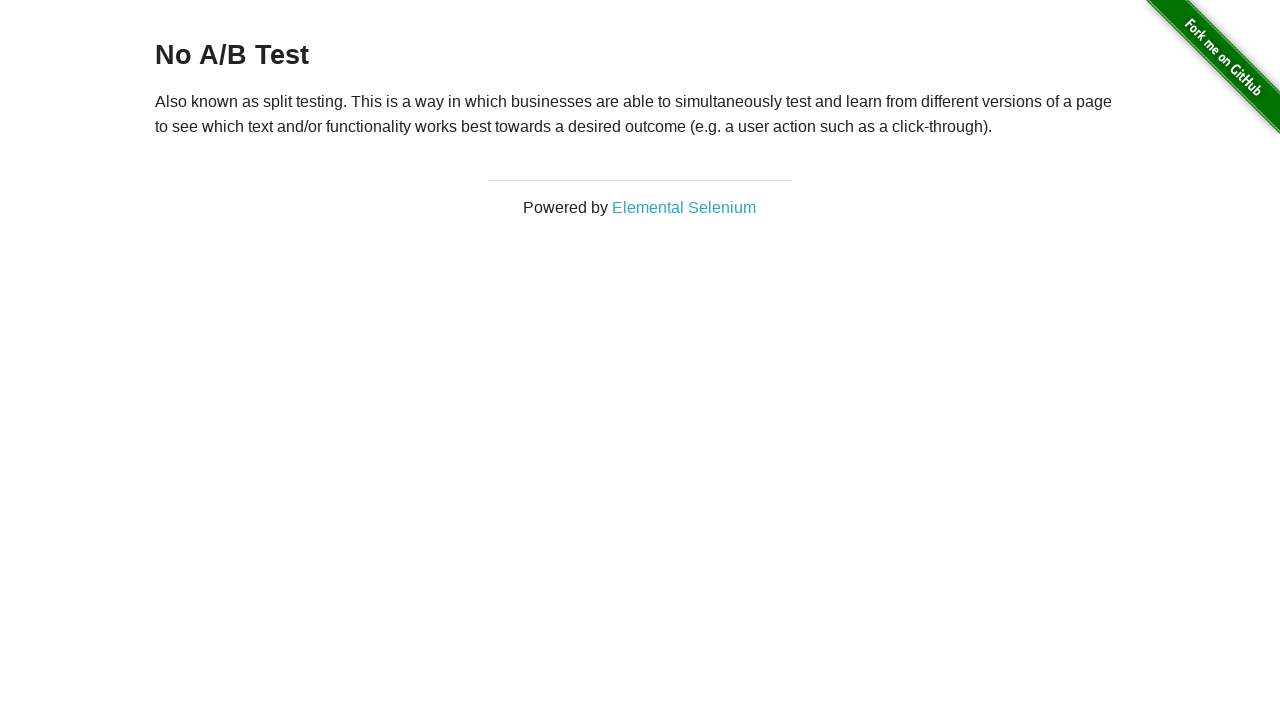